Tests various UI controls including radio buttons, dropdowns, and checkboxes on a practice page

Starting URL: https://rahulshettyacademy.com/loginpagePractise

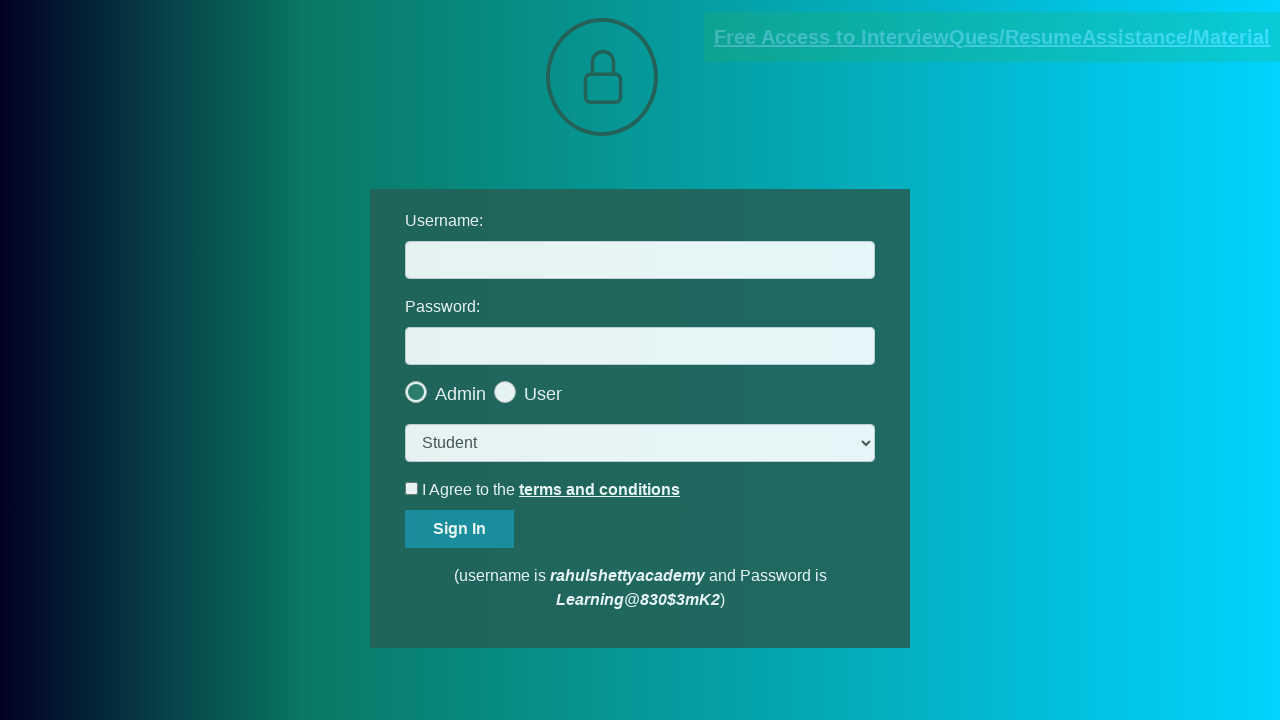

Clicked the second radio button (User type) at (543, 394) on .radiotextsty >> nth=1
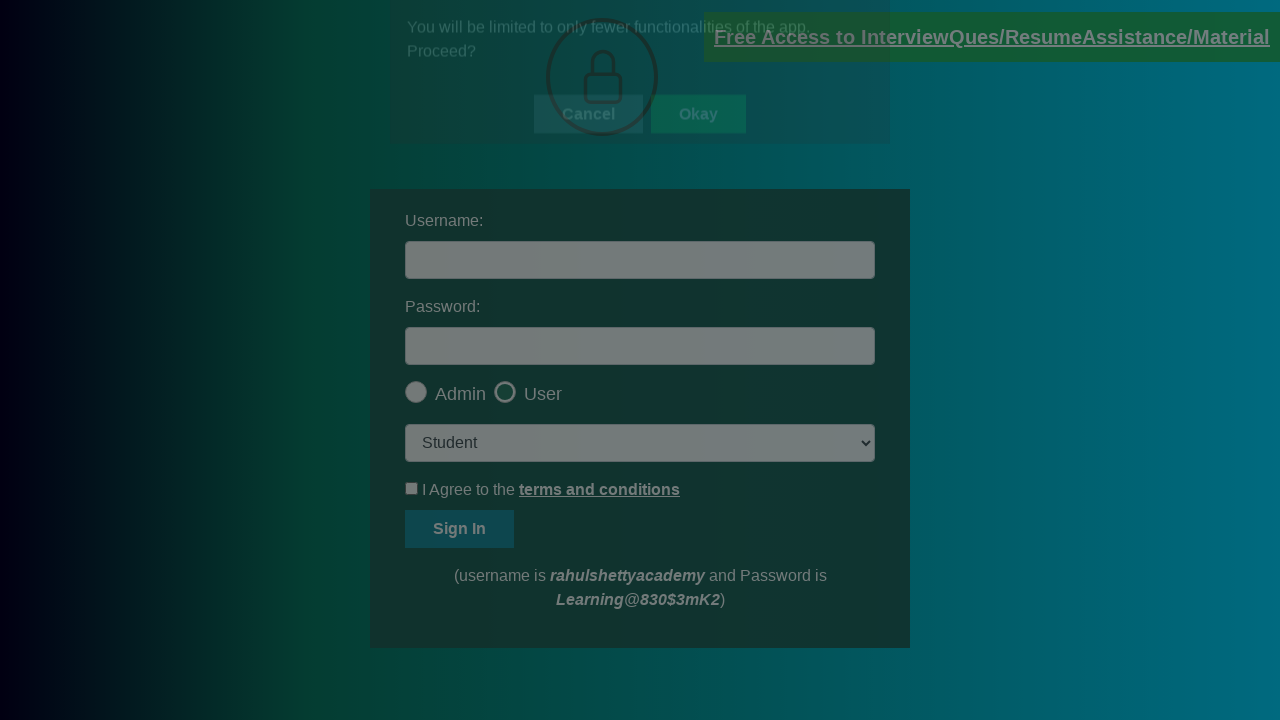

Clicked OK button in the popup at (698, 144) on #okayBtn
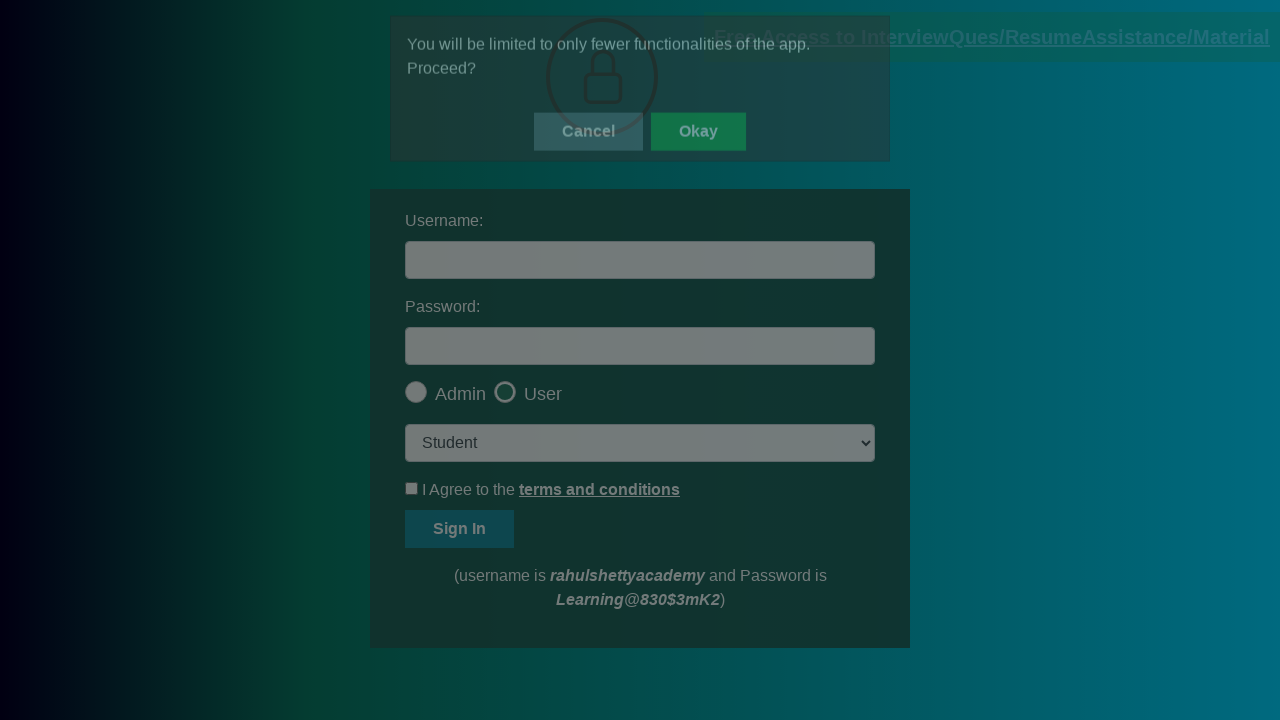

Verified radio button is checked
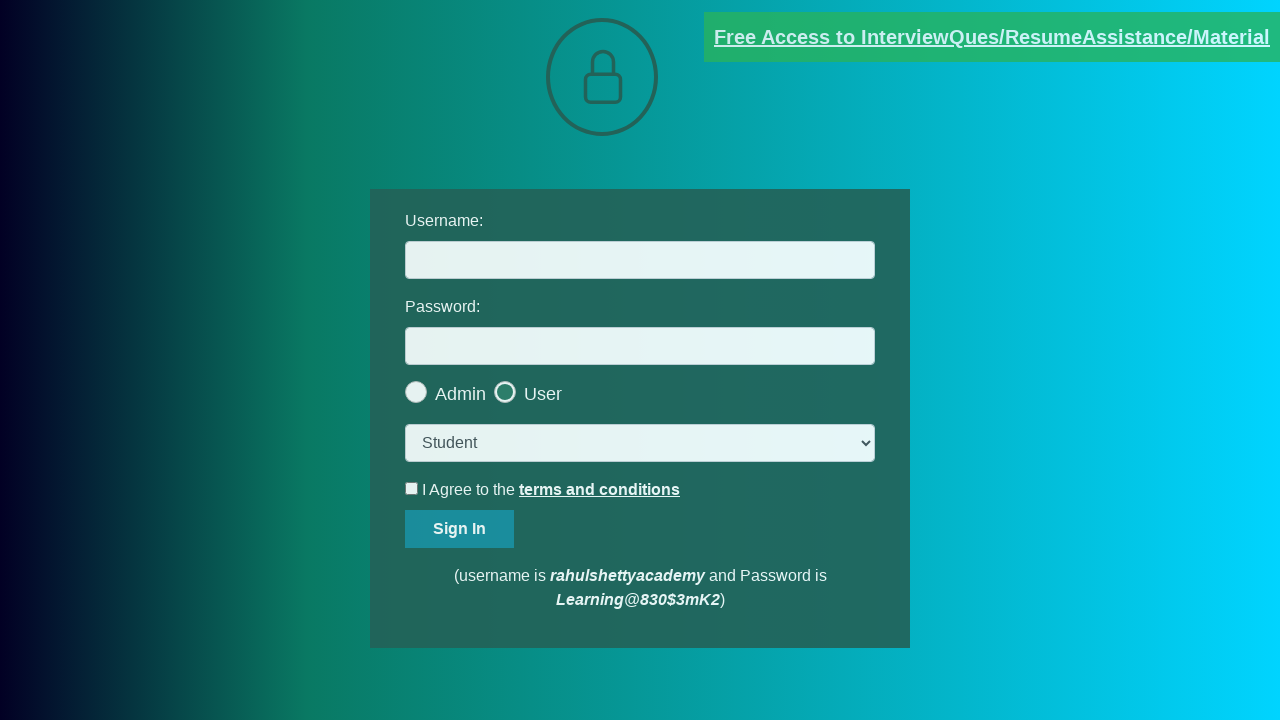

Selected 'consult' option from dropdown on select.form-control
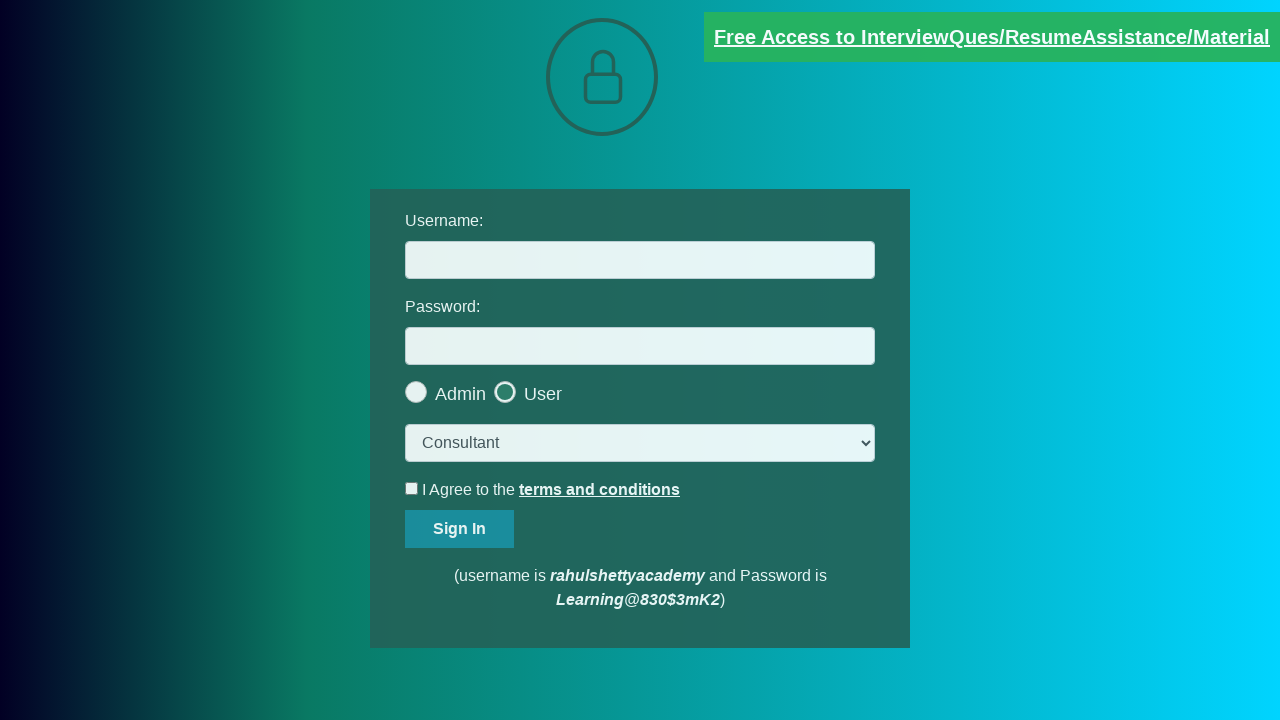

Checked the terms checkbox at (412, 488) on #terms
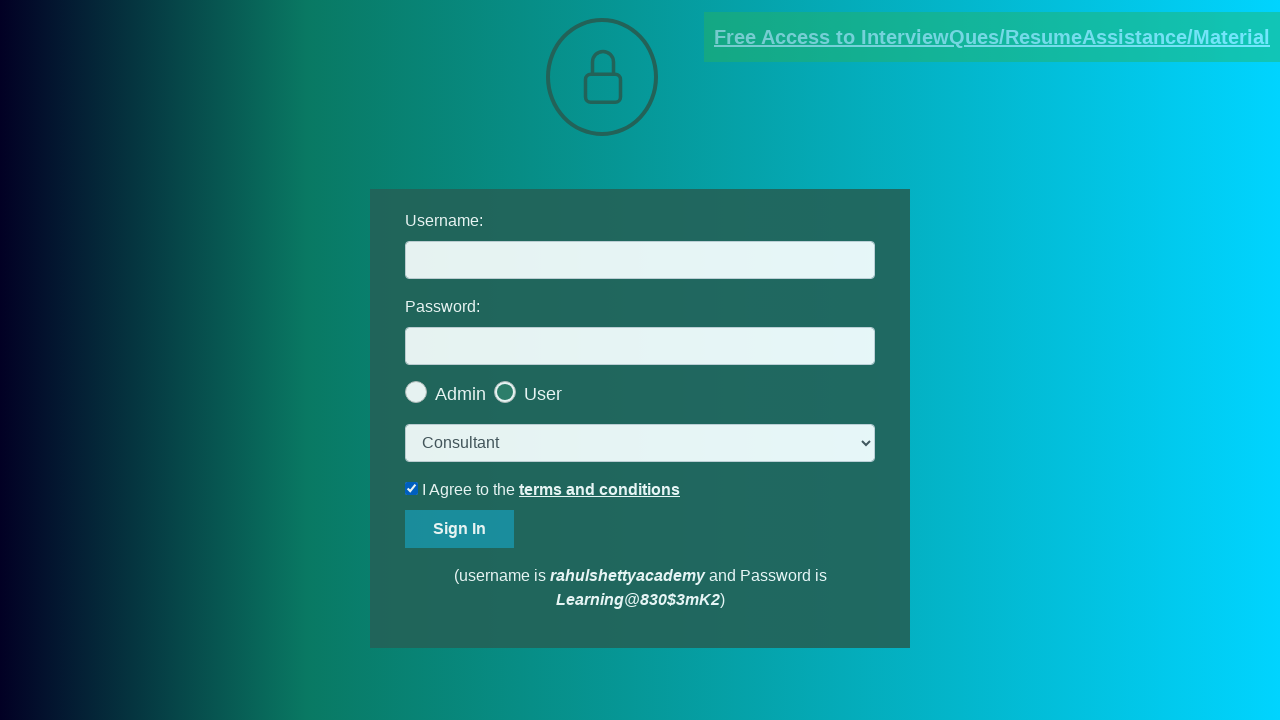

Verified terms checkbox is checked
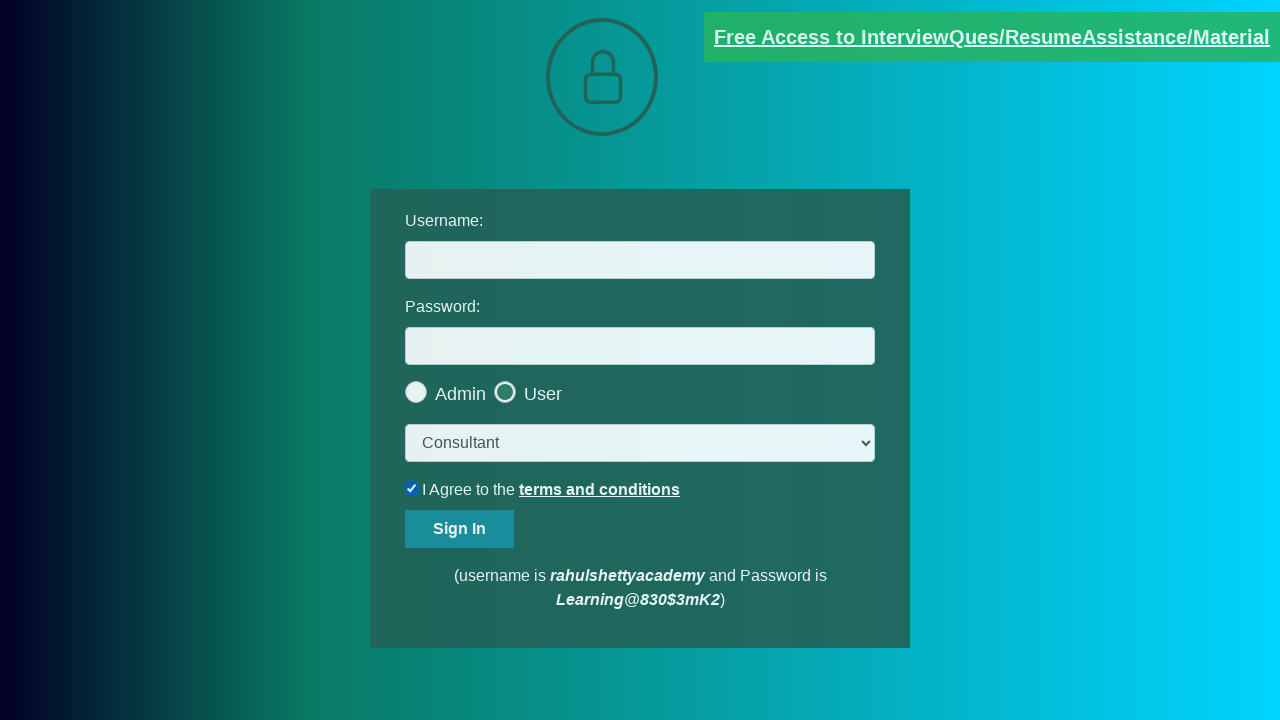

Unchecked the terms checkbox at (412, 488) on #terms
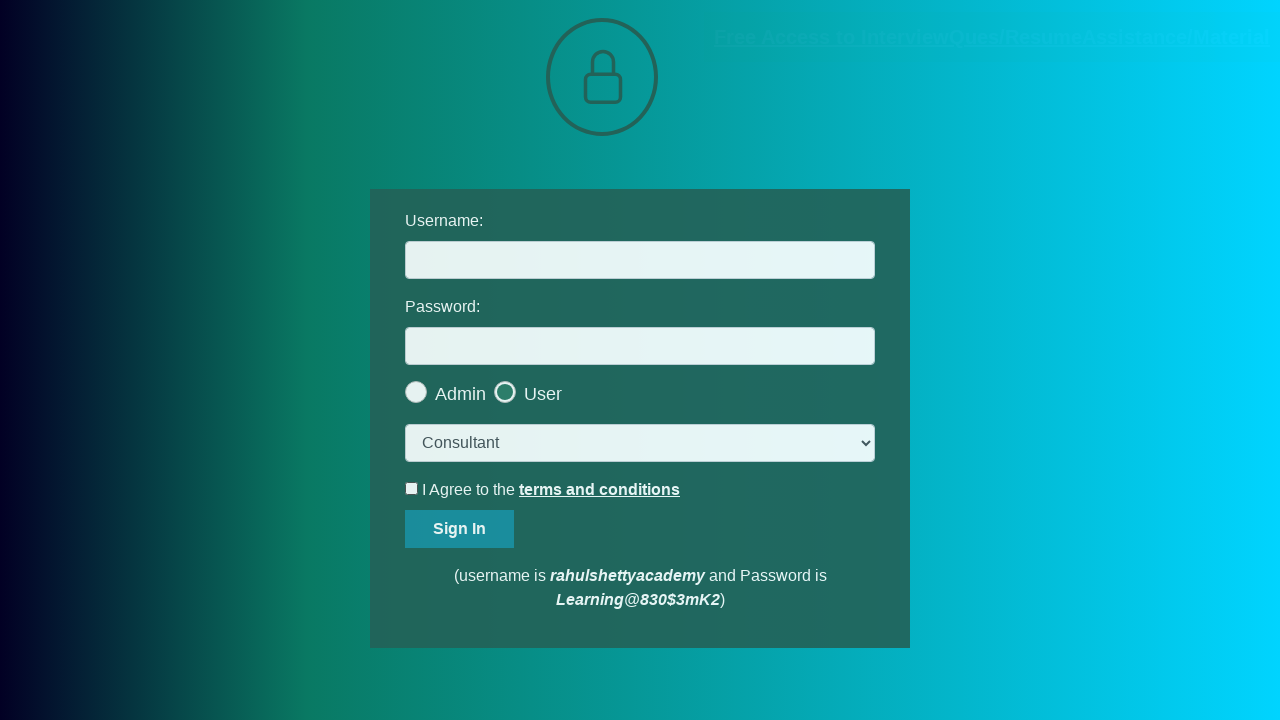

Verified terms checkbox is unchecked
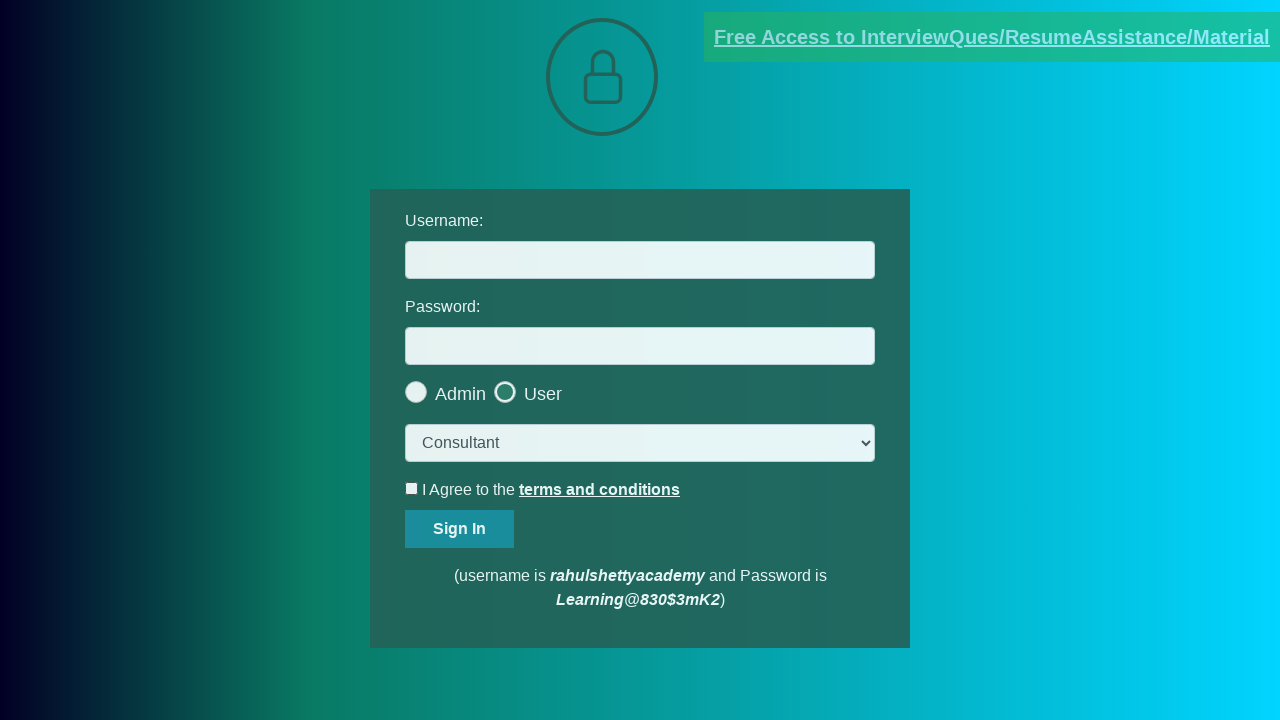

Verified blinking text link has correct 'blinkingText' class
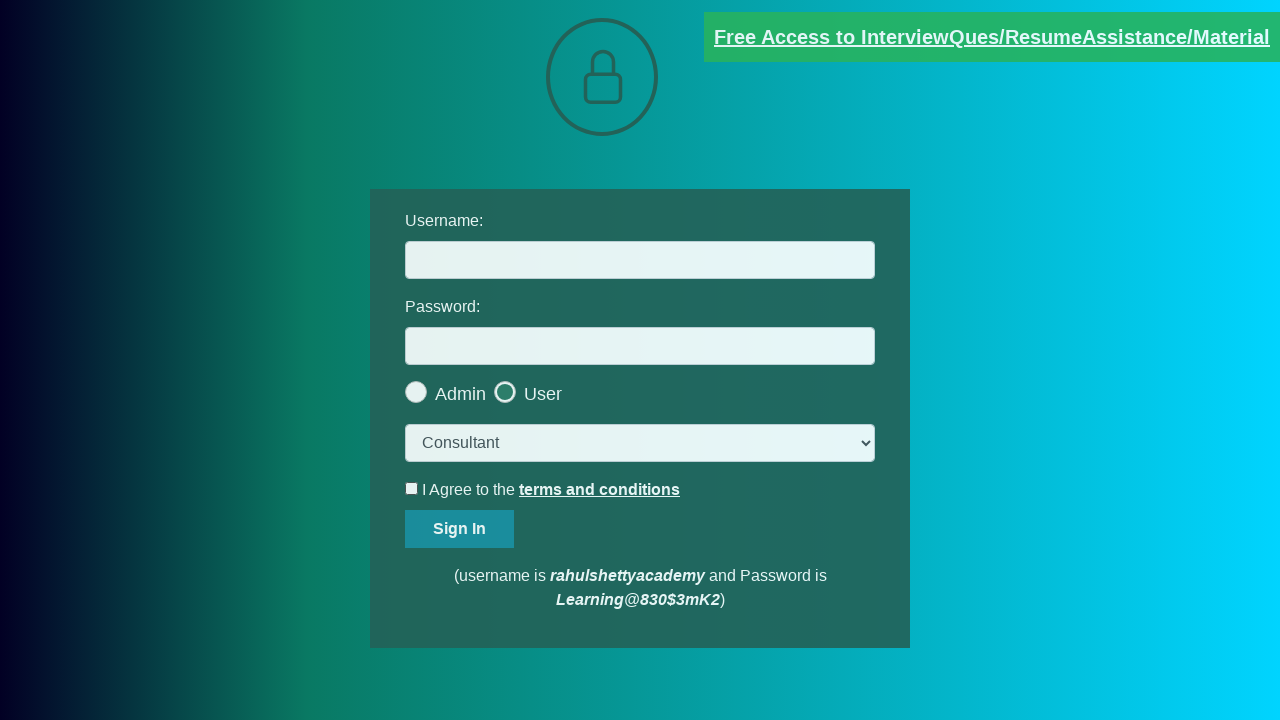

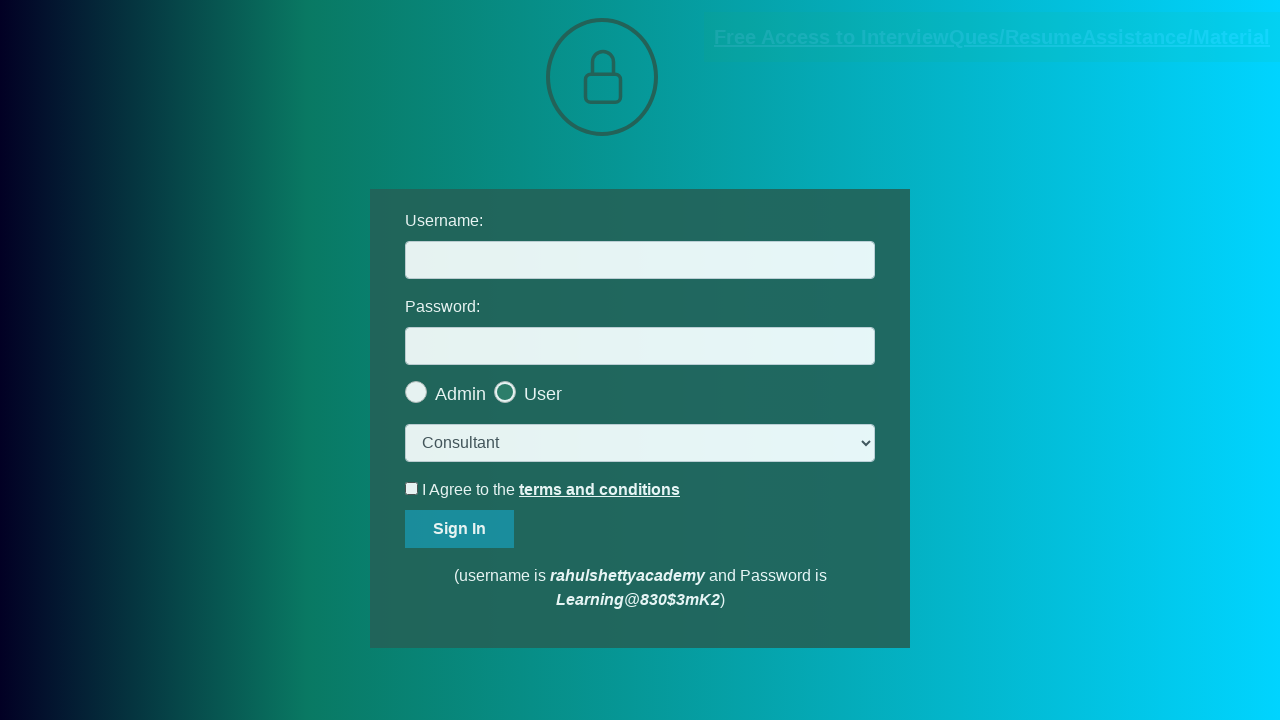